Tests button interactions including clicking buttons and navigating between pages

Starting URL: https://www.leafground.com/button.xhtml

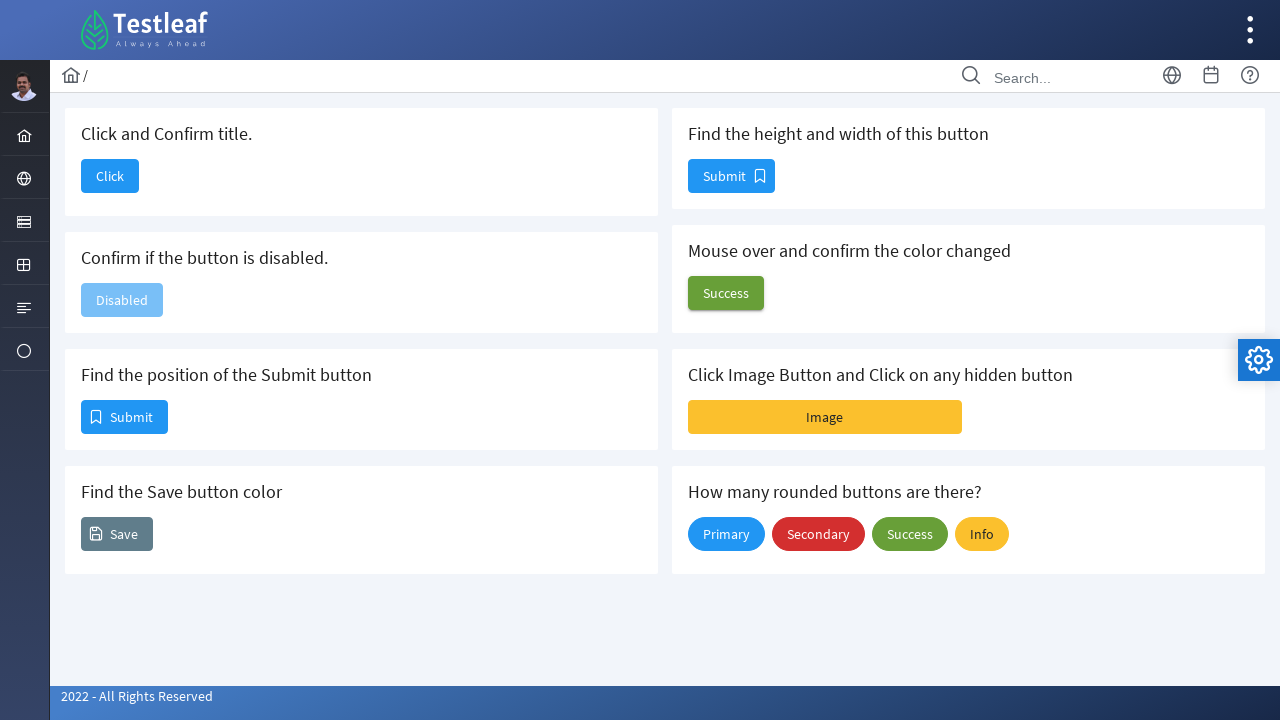

Clicked the first button to navigate to dashboard at (110, 176) on button[name='j_idt88:j_idt90']
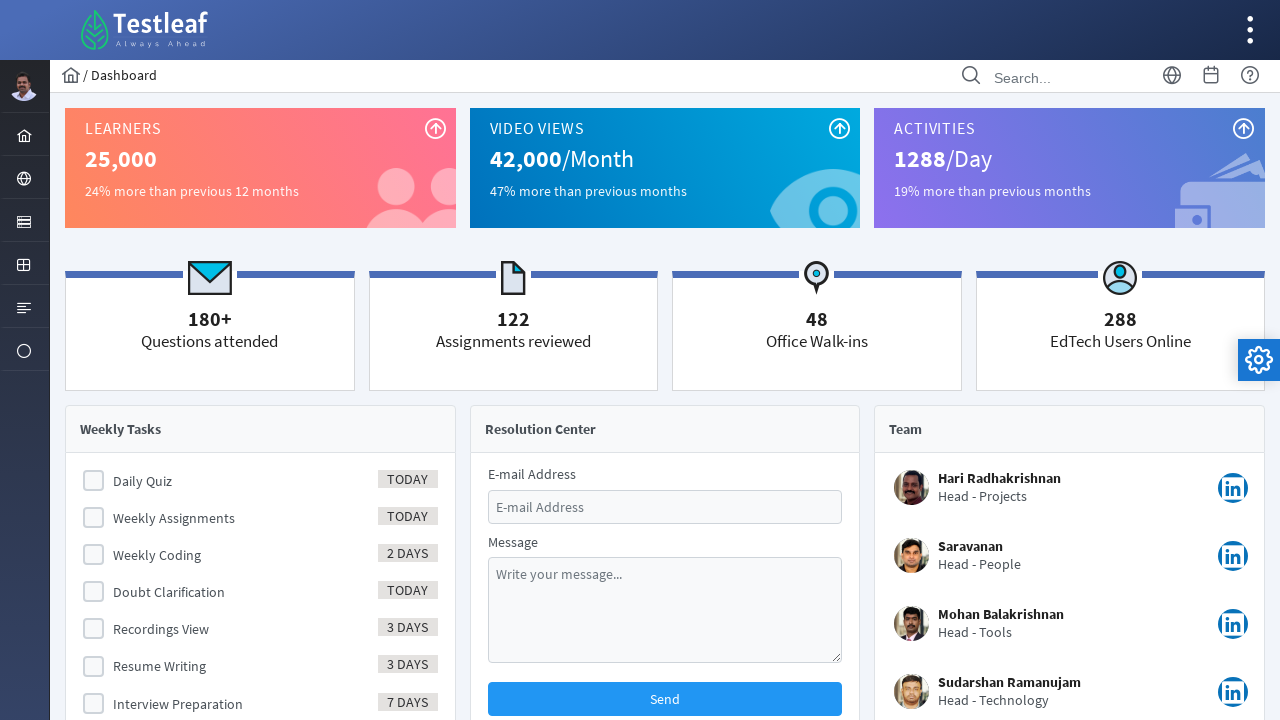

Navigated back to button page
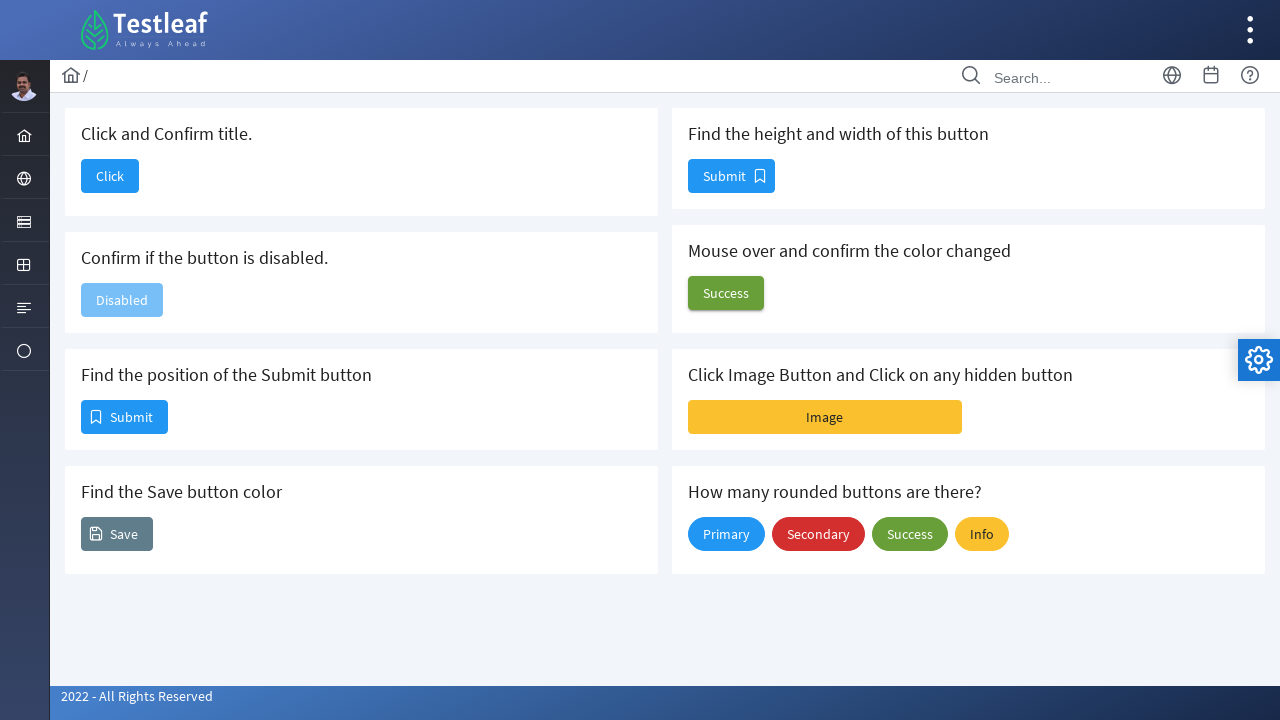

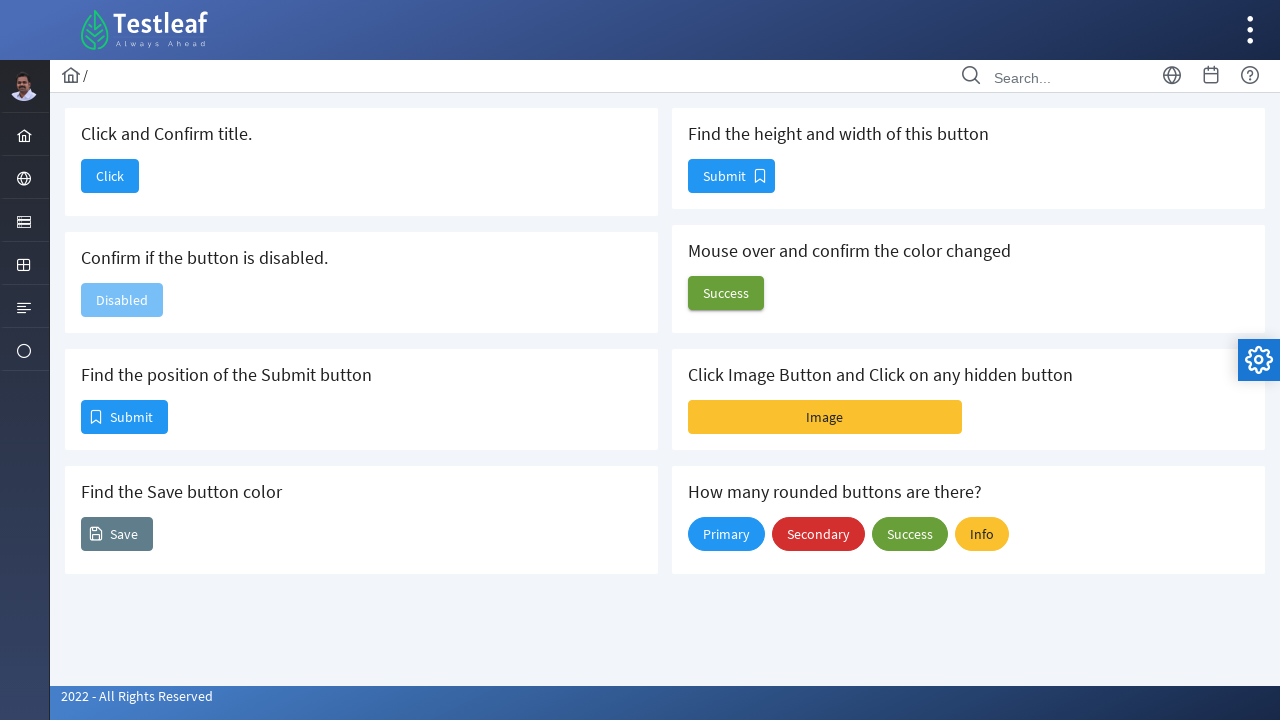